Tests Taiwan Railway train schedule search by entering departure and arrival stations and submitting the query form

Starting URL: https://www.railway.gov.tw/tra-tip-web/tip/tip001/tip112/gobytime

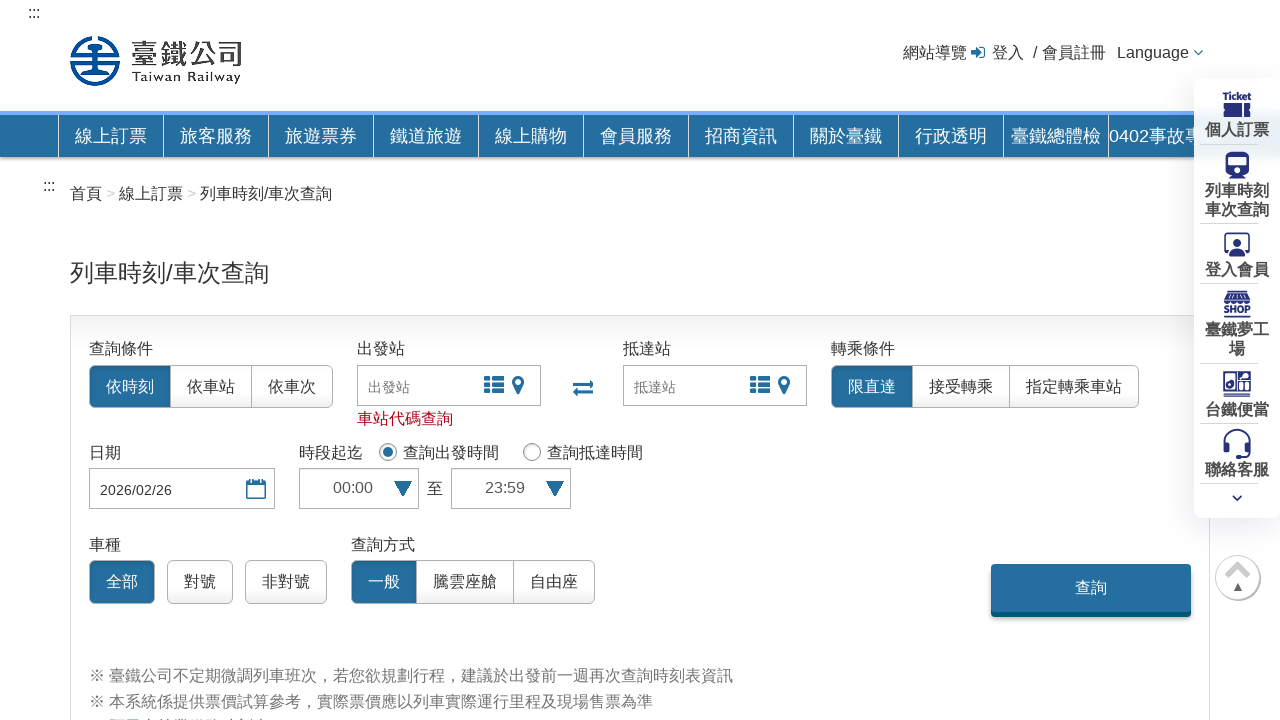

Filled departure station with '4400-高雄' on #startStation
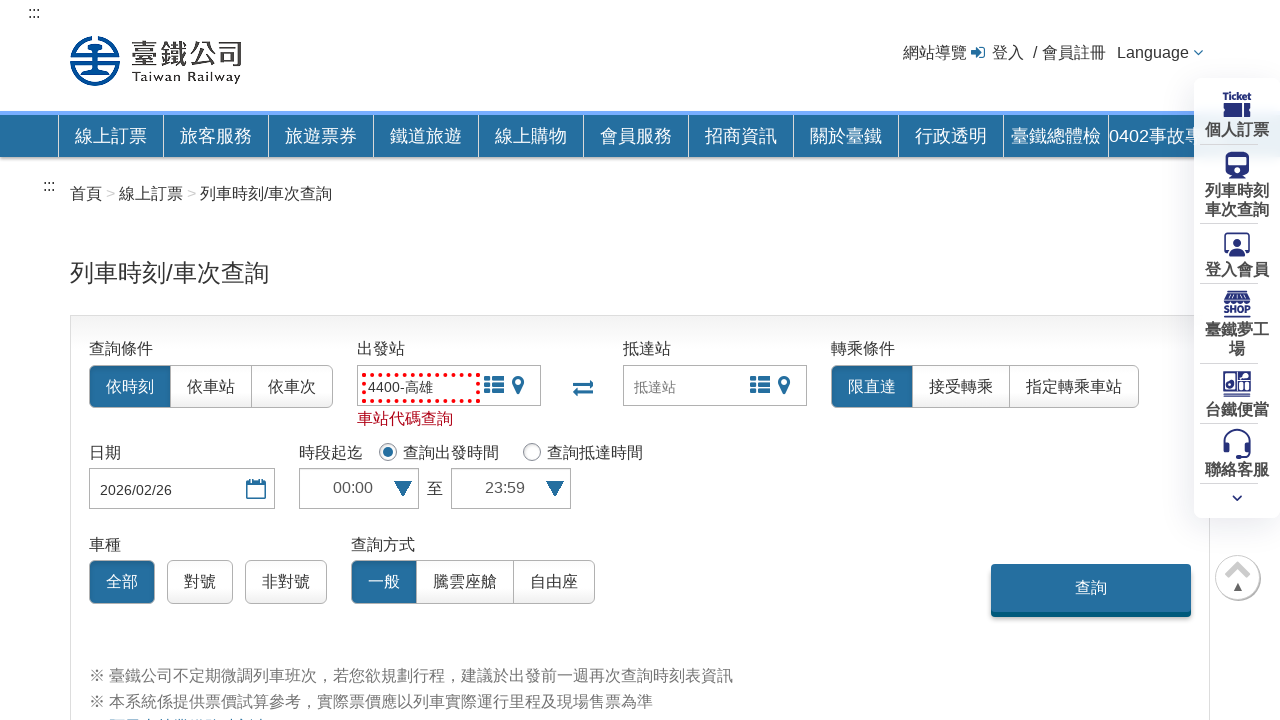

Filled arrival station with '4220-臺南' on #endStation
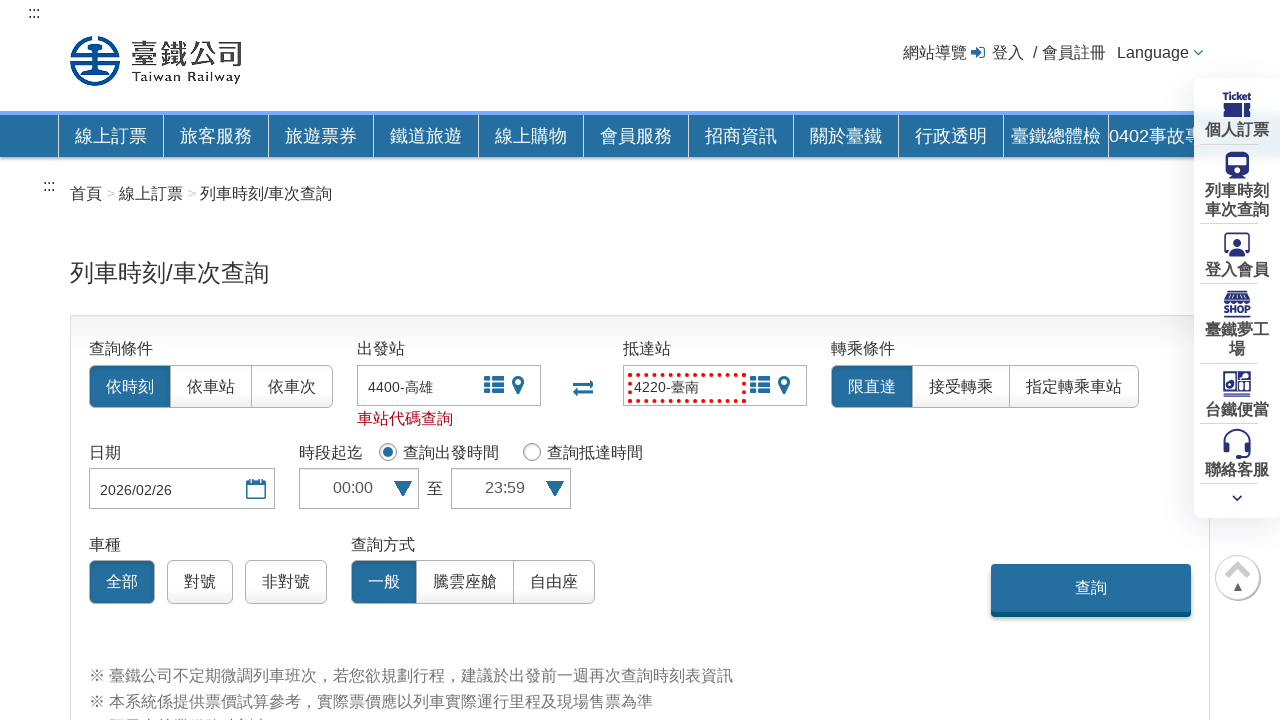

Clicked search button to query train schedule at (1091, 588) on xpath=//*[@id="queryForm"]/div/div[3]/div[3]/input
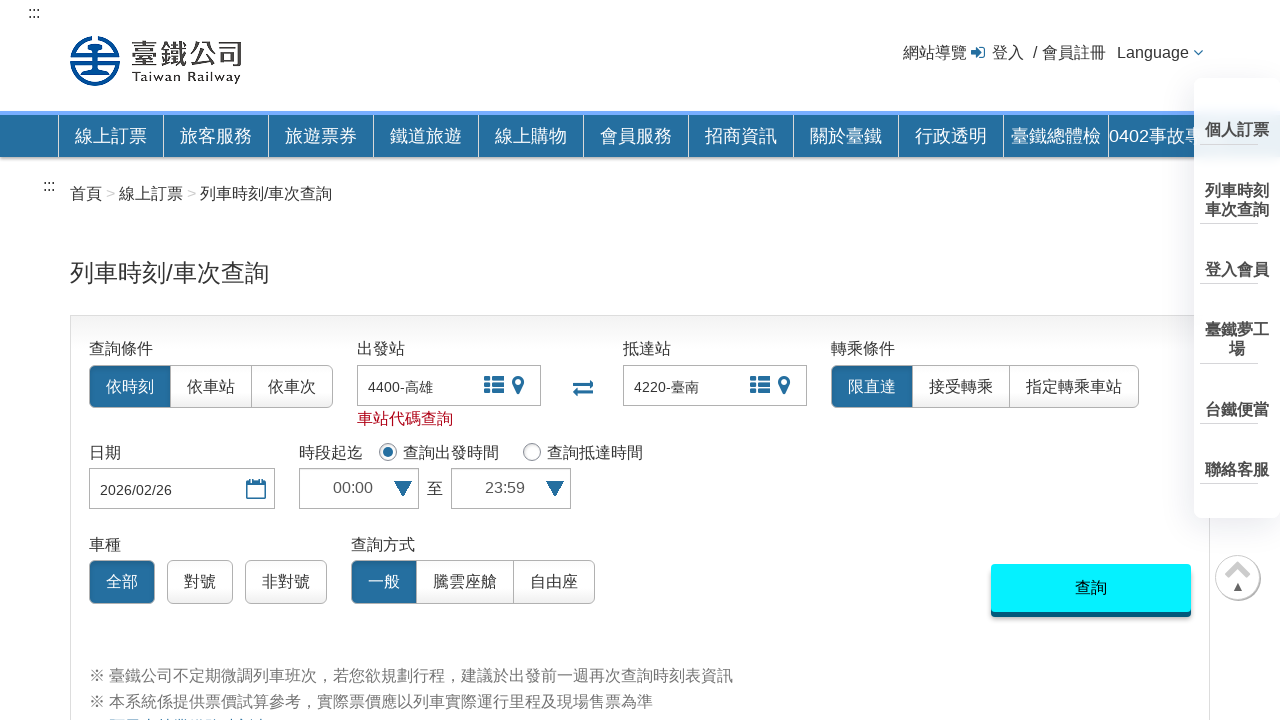

Waited for train schedule results to load
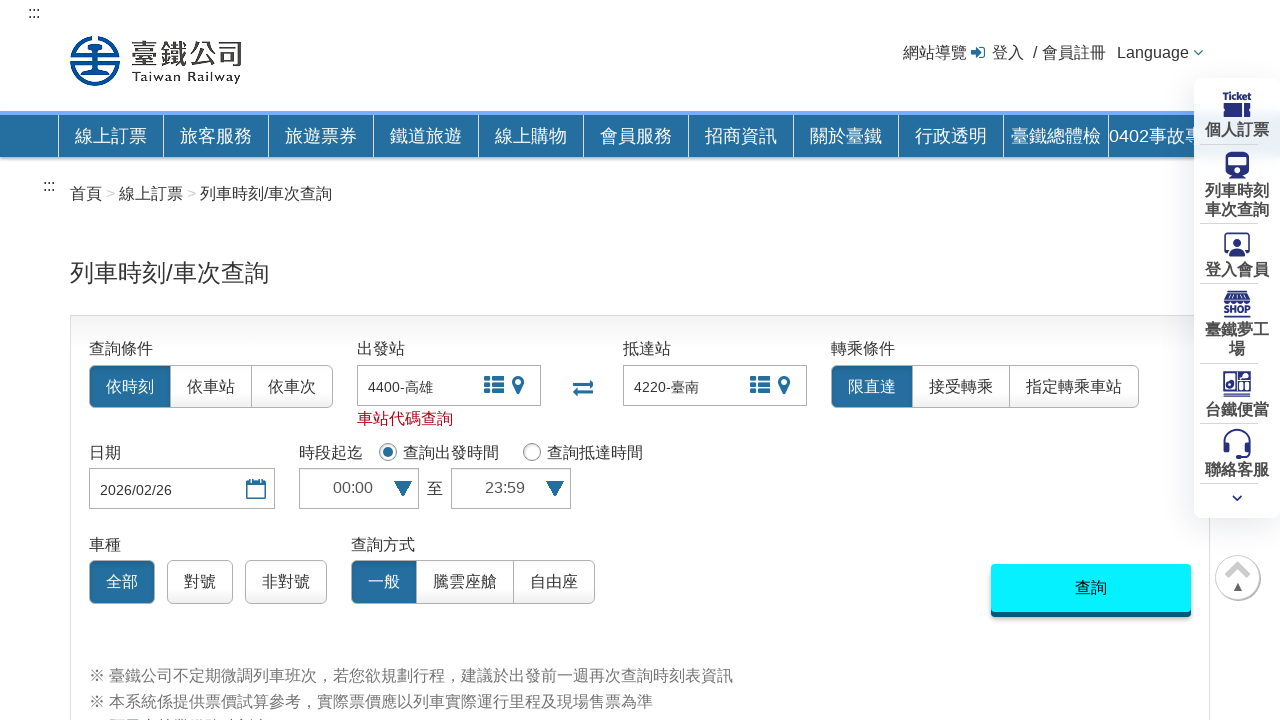

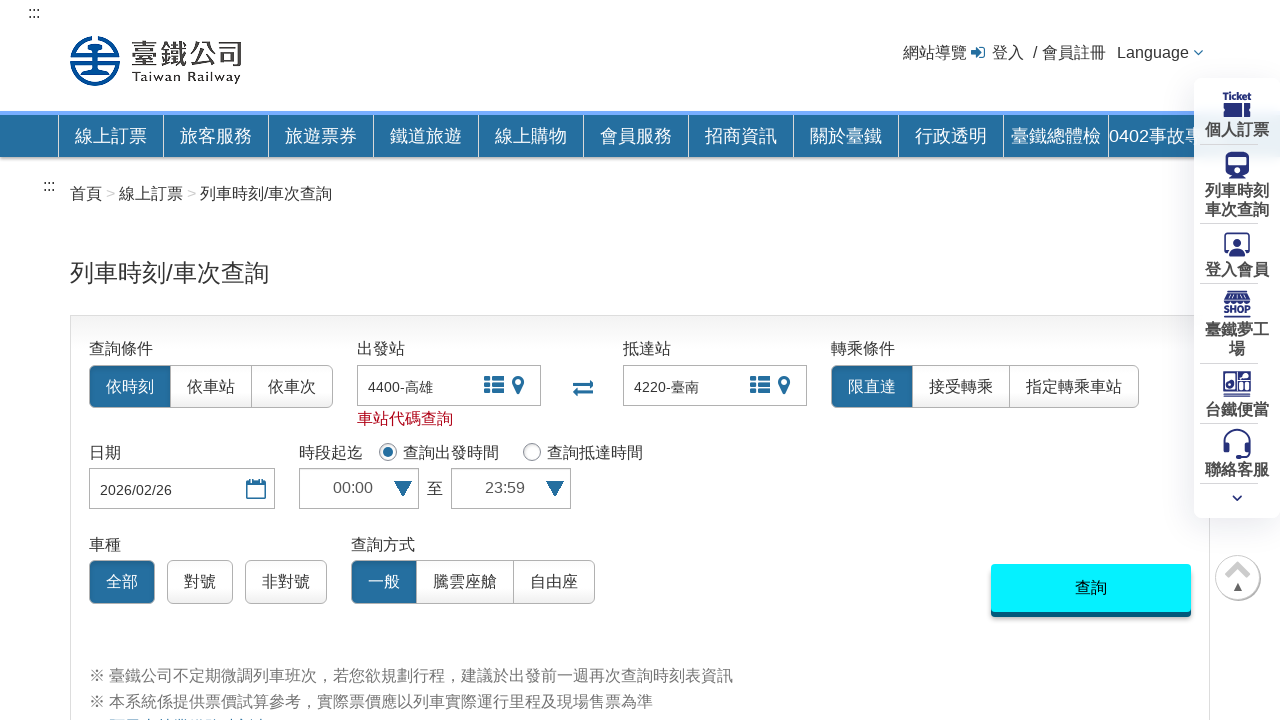